Tests that edits are saved when the edit field loses focus (blur event)

Starting URL: https://demo.playwright.dev/todomvc

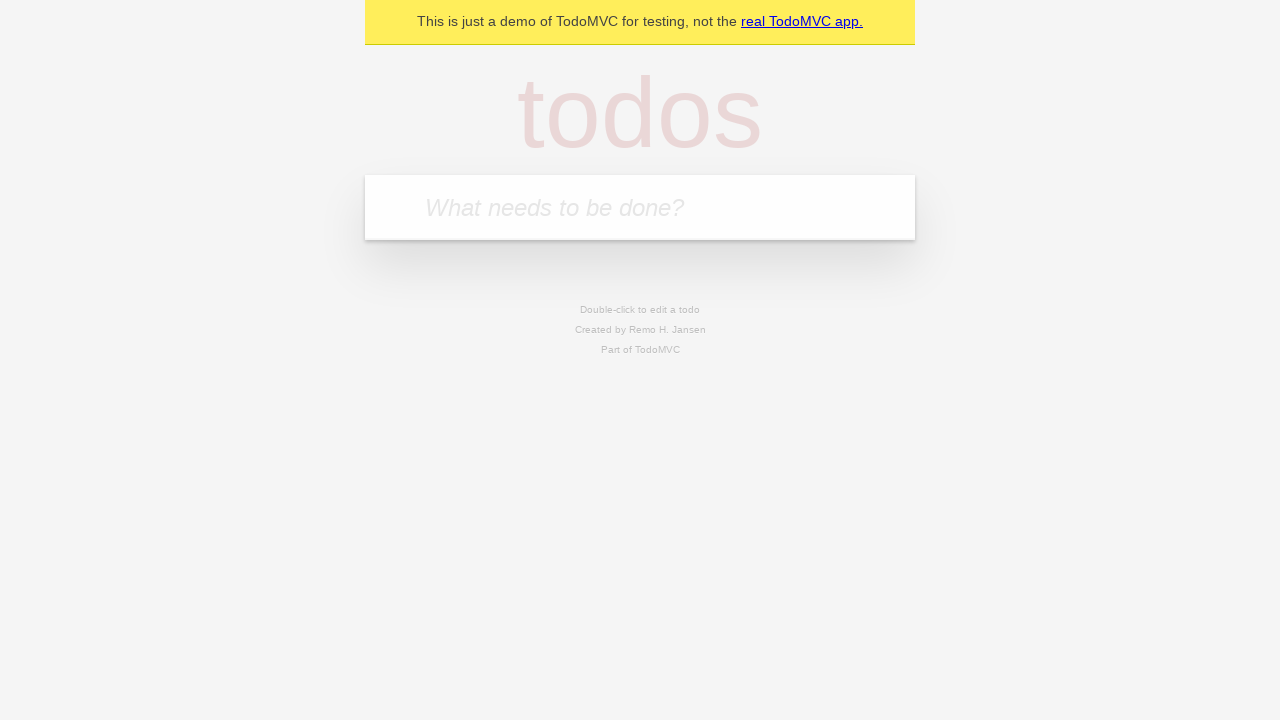

Filled first todo input with 'buy some cheese' on internal:attr=[placeholder="What needs to be done?"i]
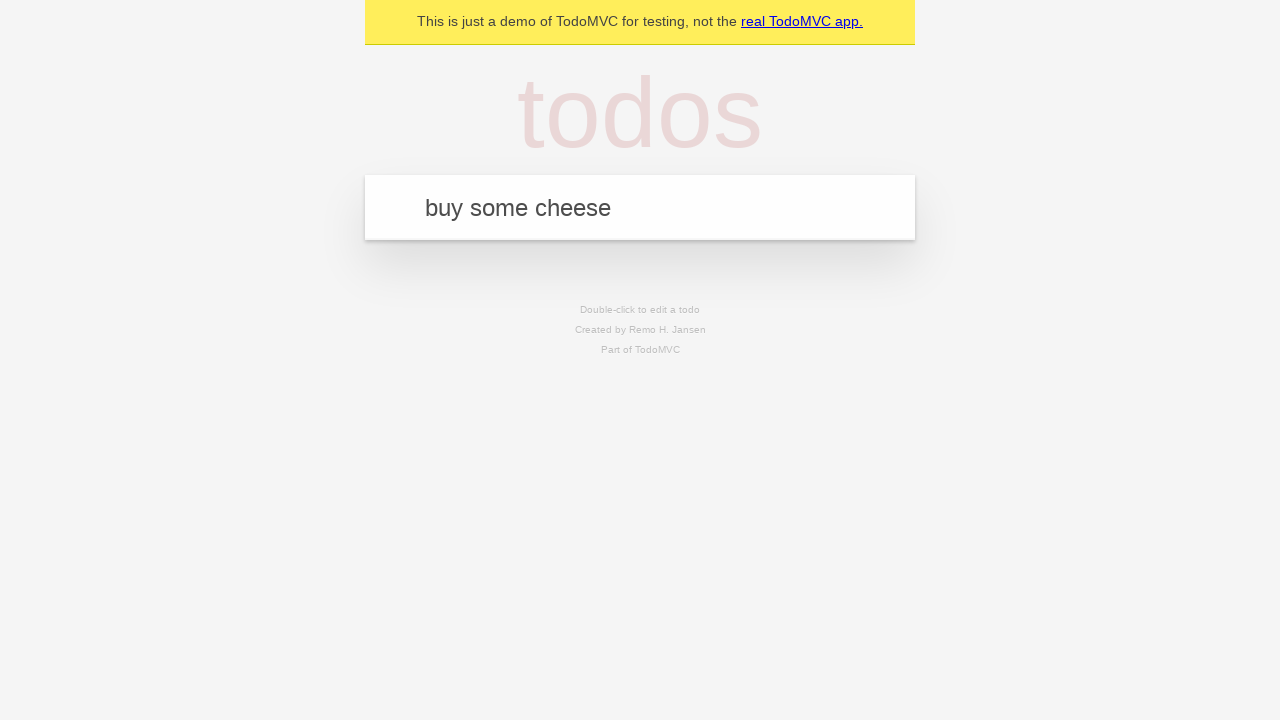

Pressed Enter to add first todo on internal:attr=[placeholder="What needs to be done?"i]
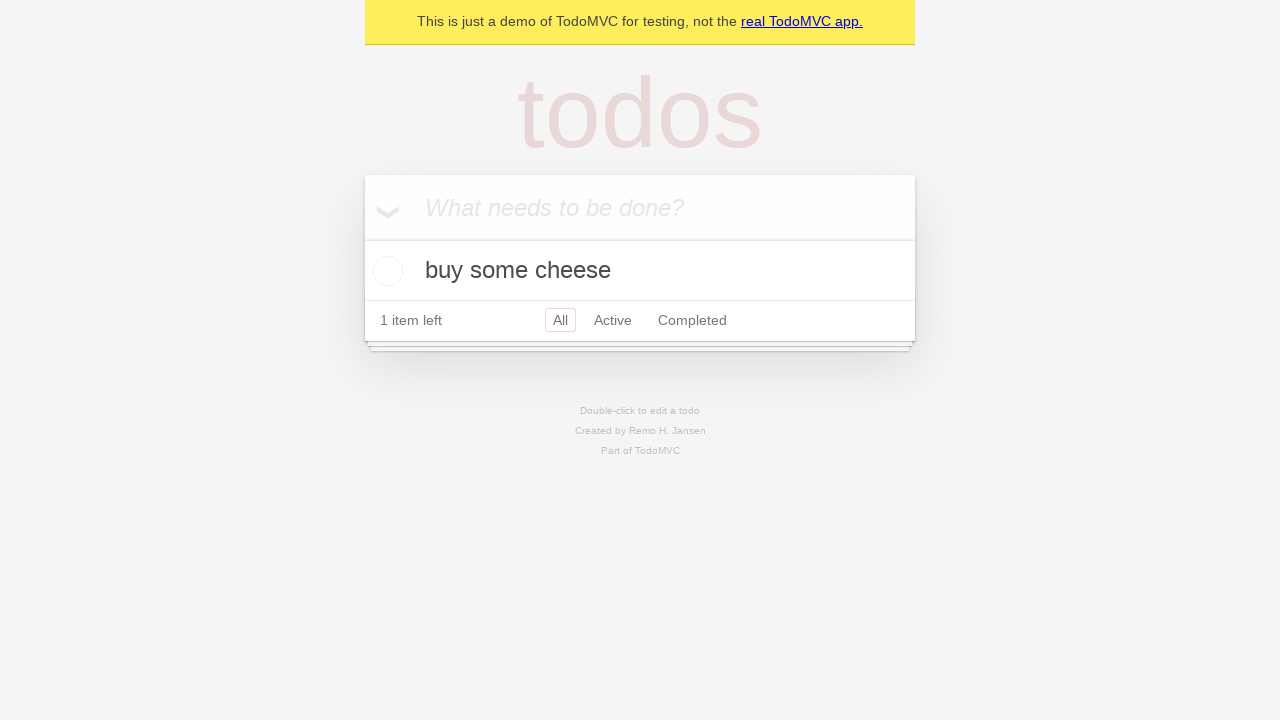

Filled second todo input with 'feed the cat' on internal:attr=[placeholder="What needs to be done?"i]
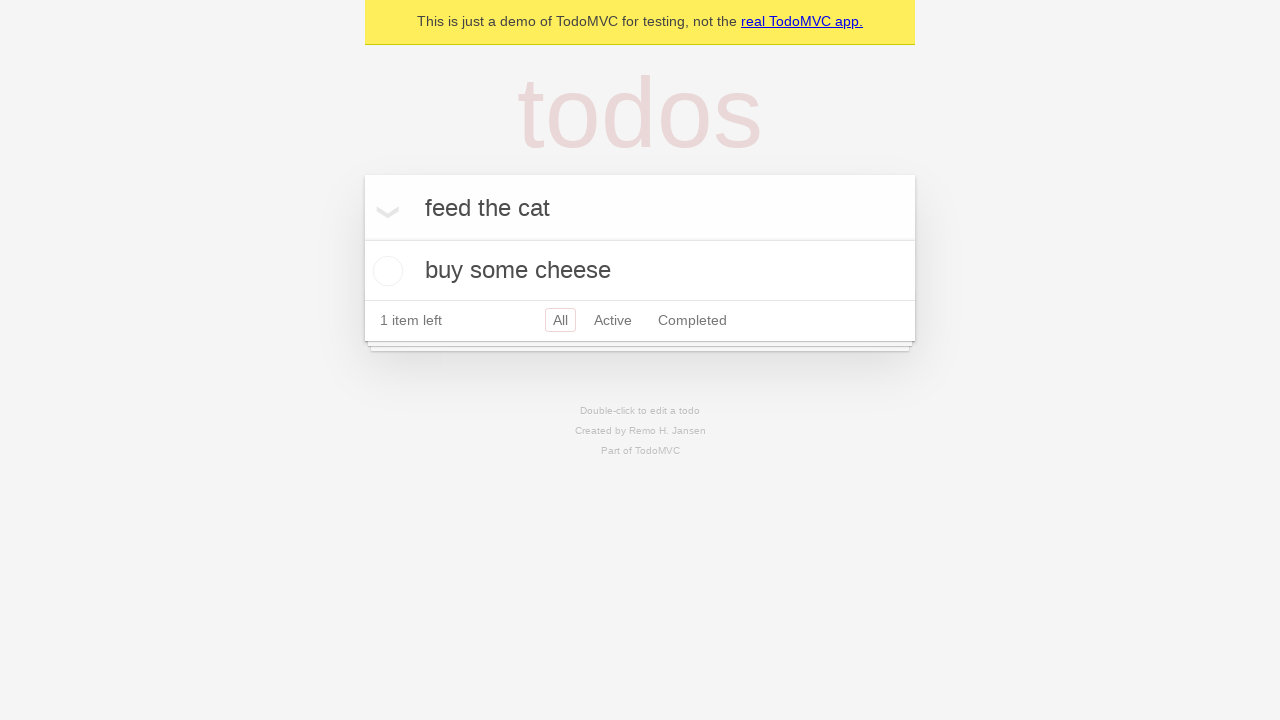

Pressed Enter to add second todo on internal:attr=[placeholder="What needs to be done?"i]
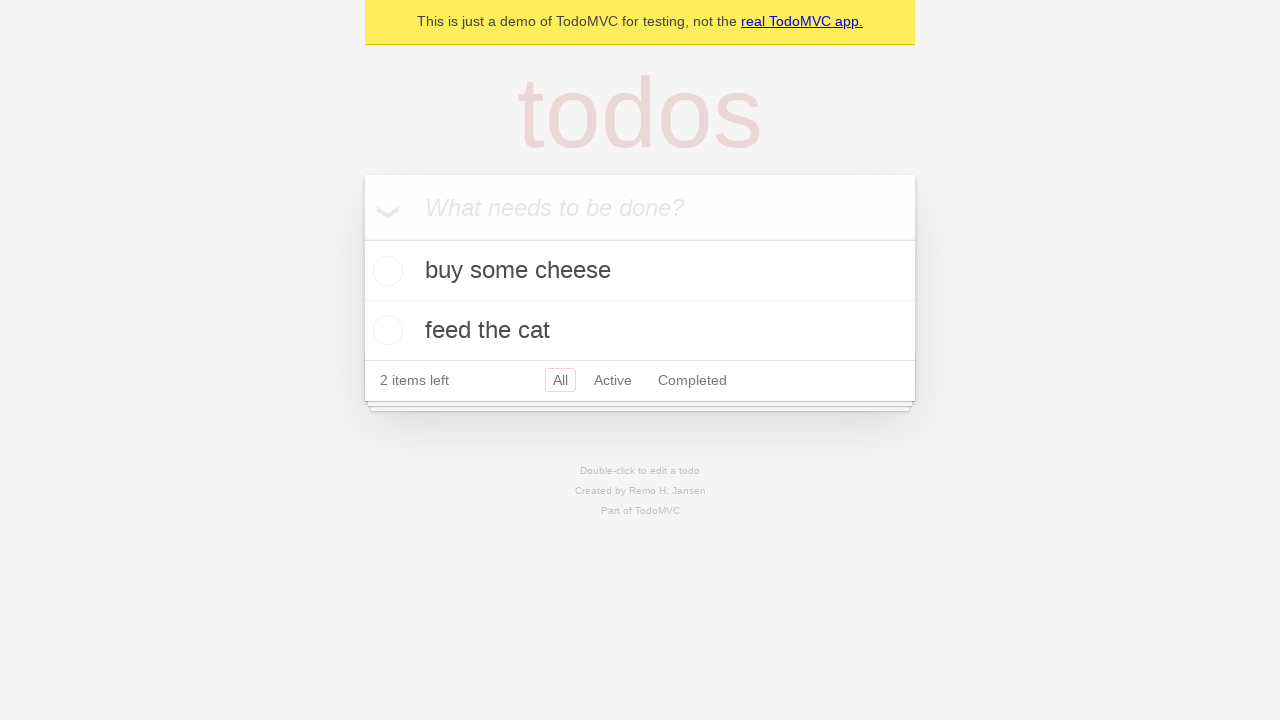

Filled third todo input with 'book a doctors appointment' on internal:attr=[placeholder="What needs to be done?"i]
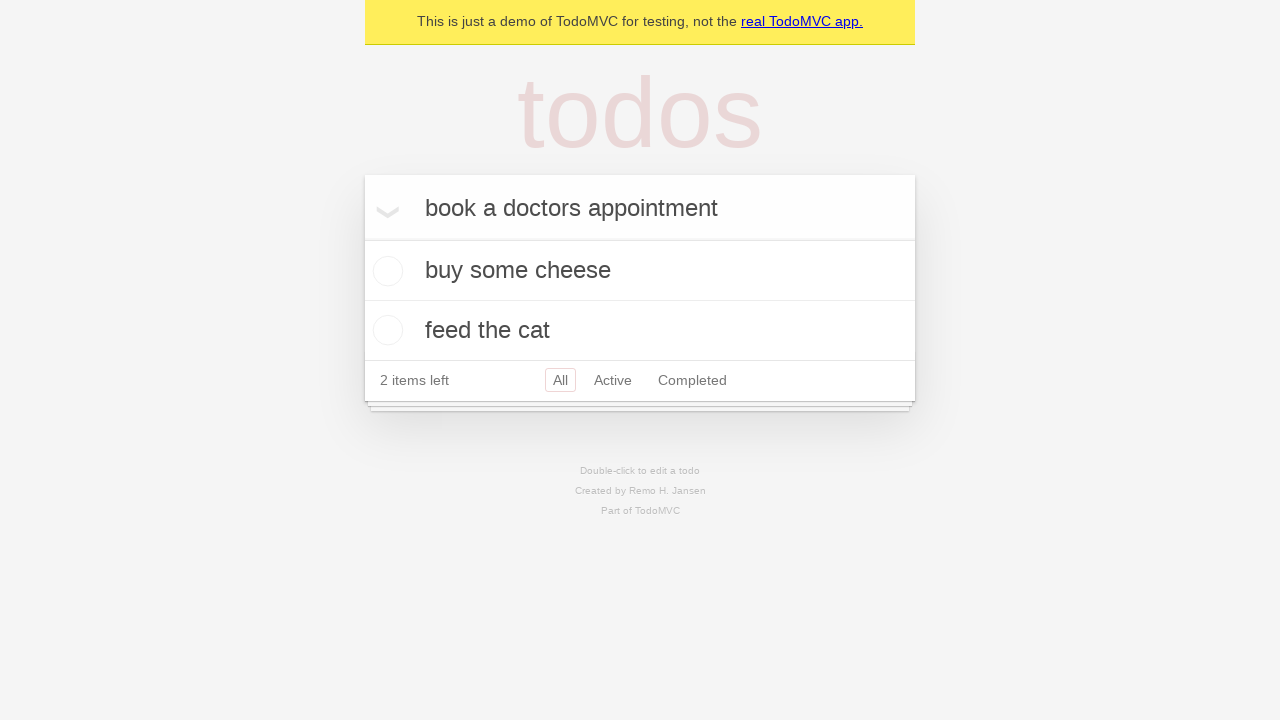

Pressed Enter to add third todo on internal:attr=[placeholder="What needs to be done?"i]
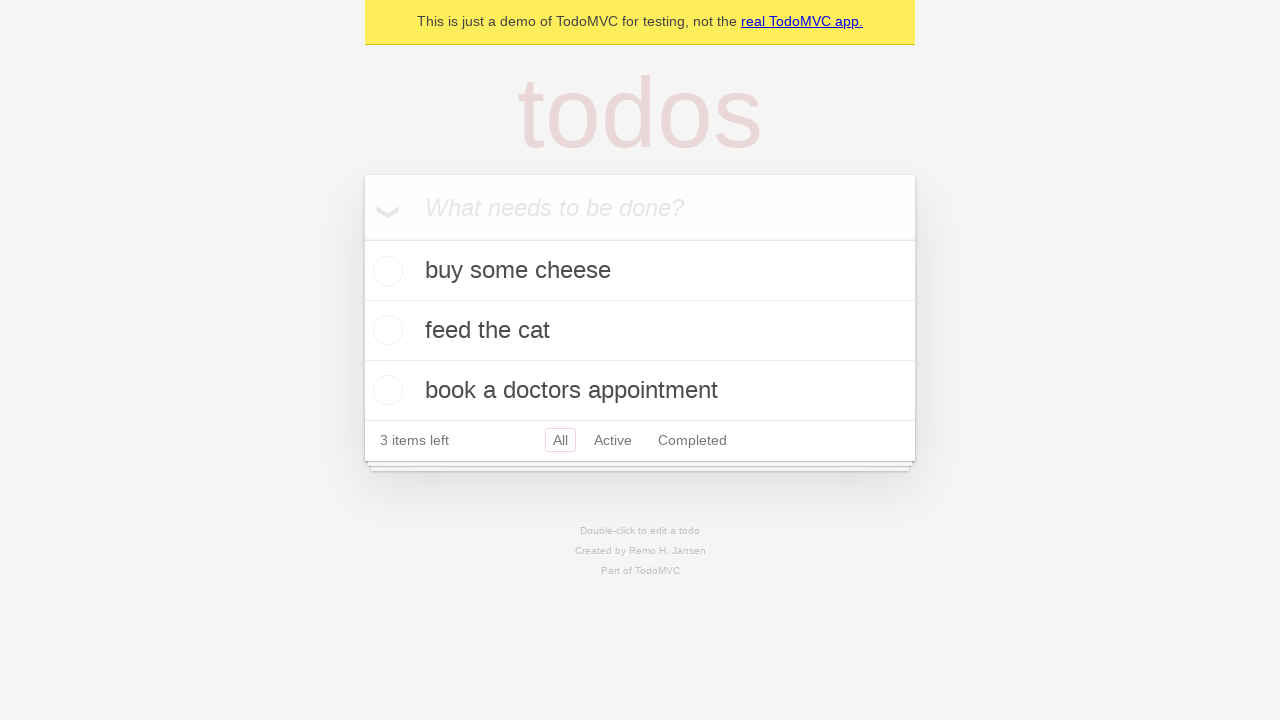

Double-clicked second todo item to enter edit mode at (640, 331) on internal:testid=[data-testid="todo-item"s] >> nth=1
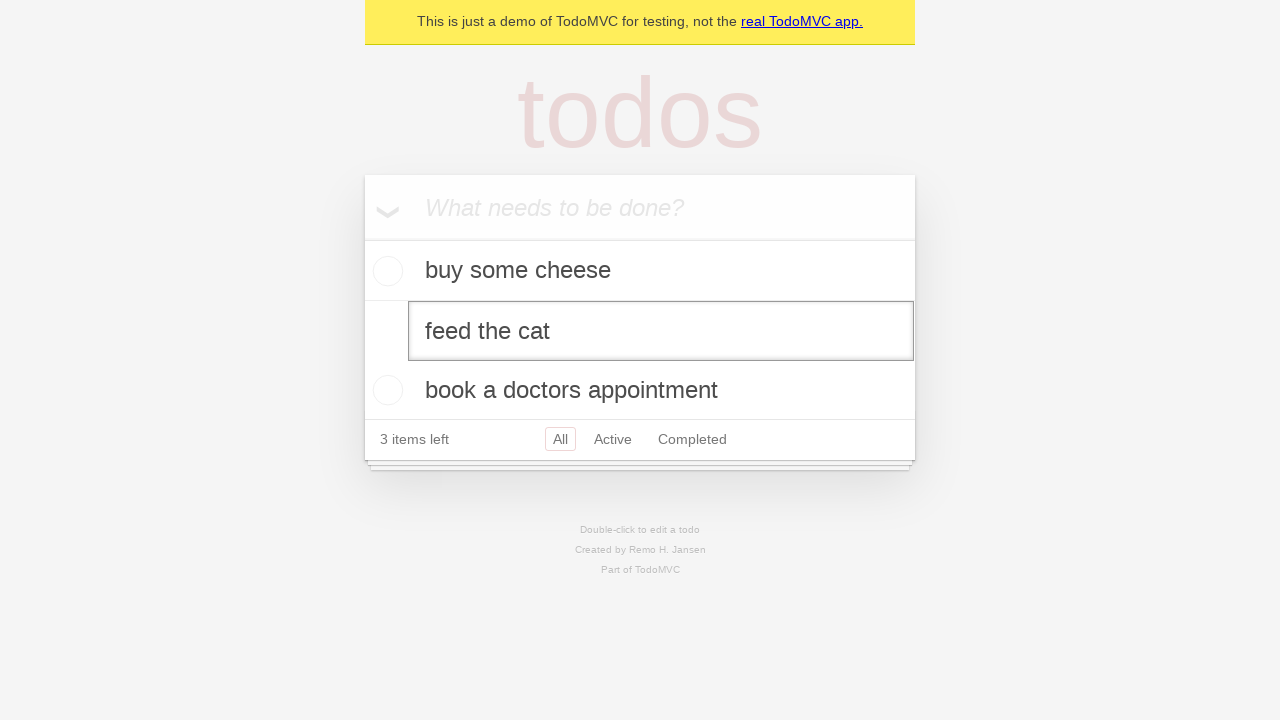

Filled edit field with 'buy some sausages' on internal:testid=[data-testid="todo-item"s] >> nth=1 >> internal:role=textbox[nam
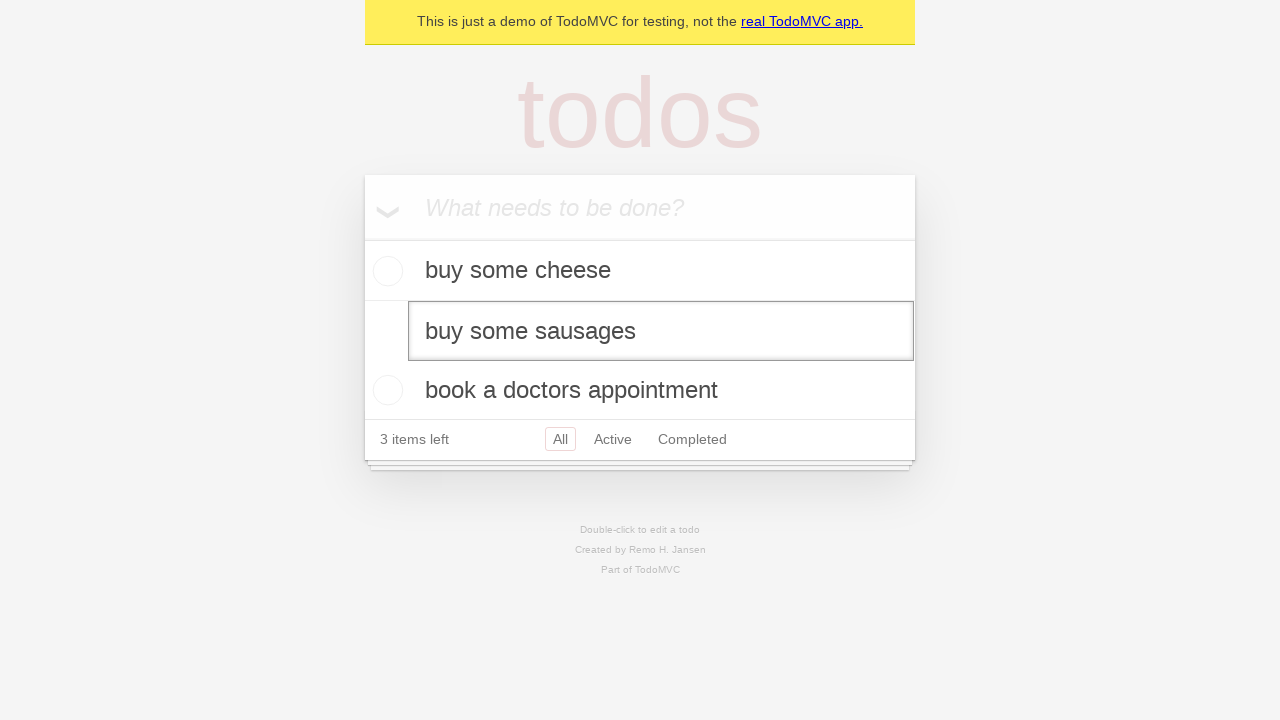

Dispatched blur event to save the edited todo
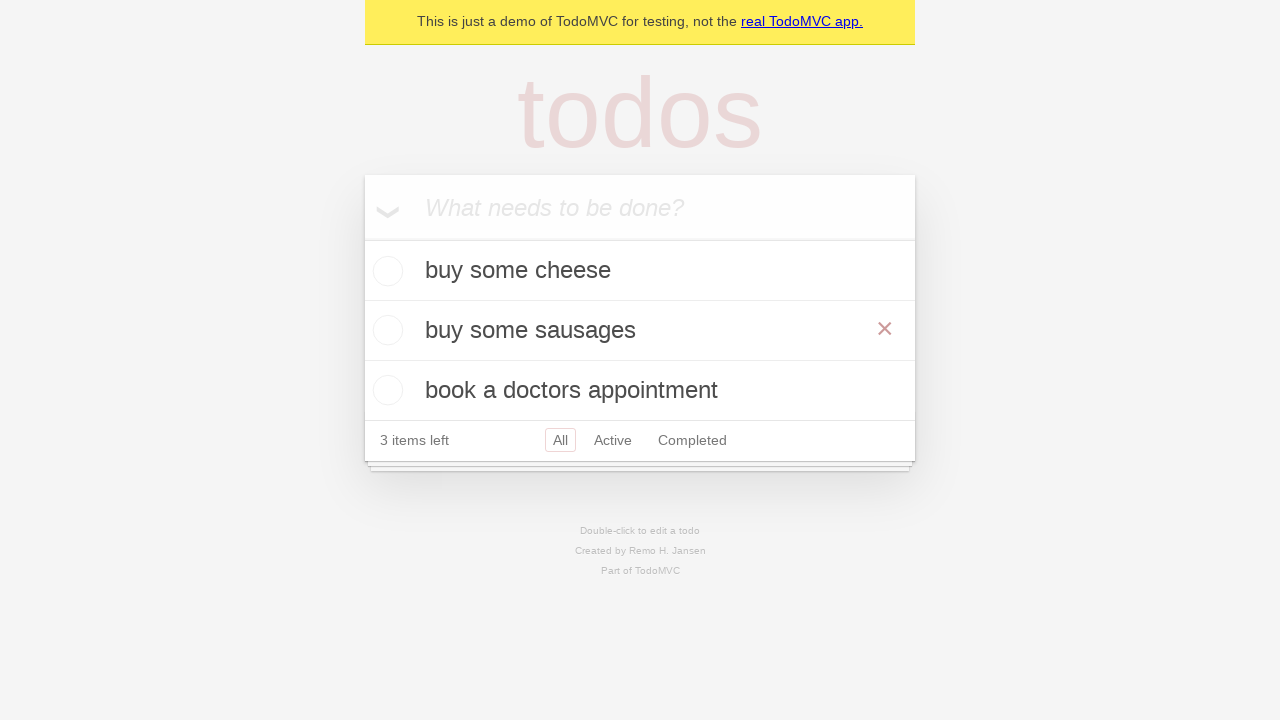

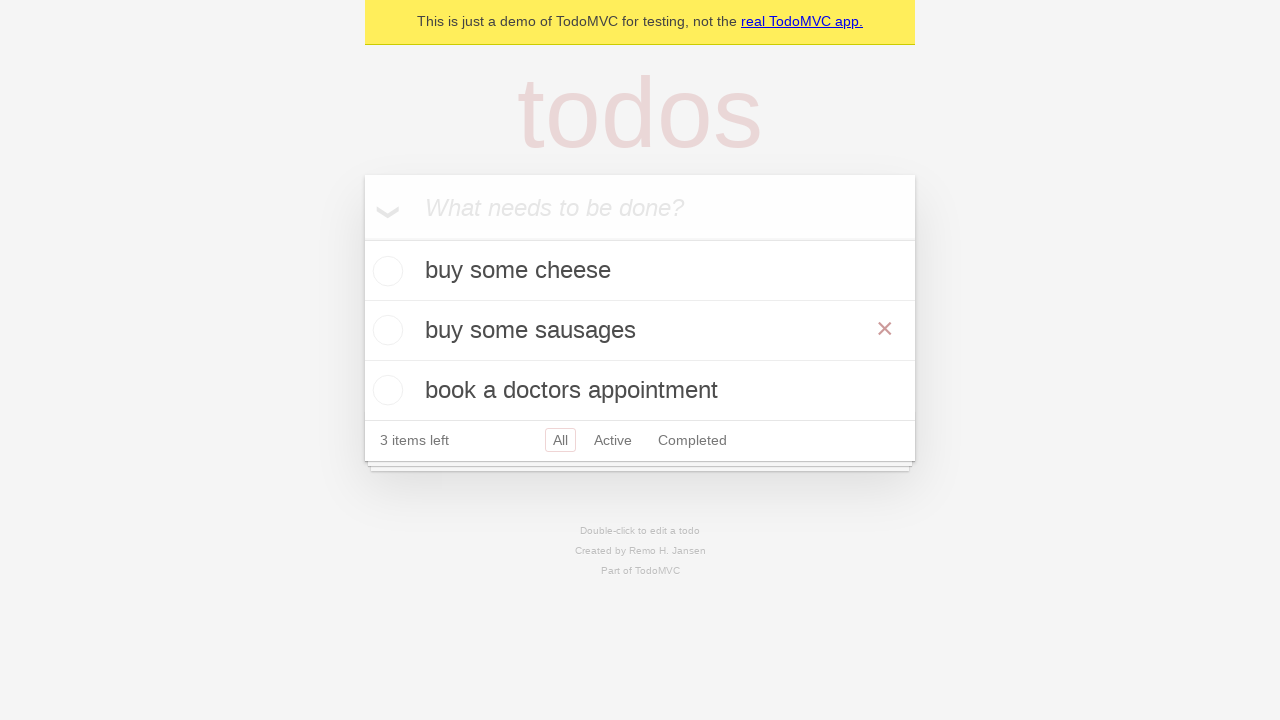